Tests file upload functionality by selecting a file using the file input element on a multiple file upload demo page.

Starting URL: https://davidwalsh.name/demo/multiple-file-upload.php

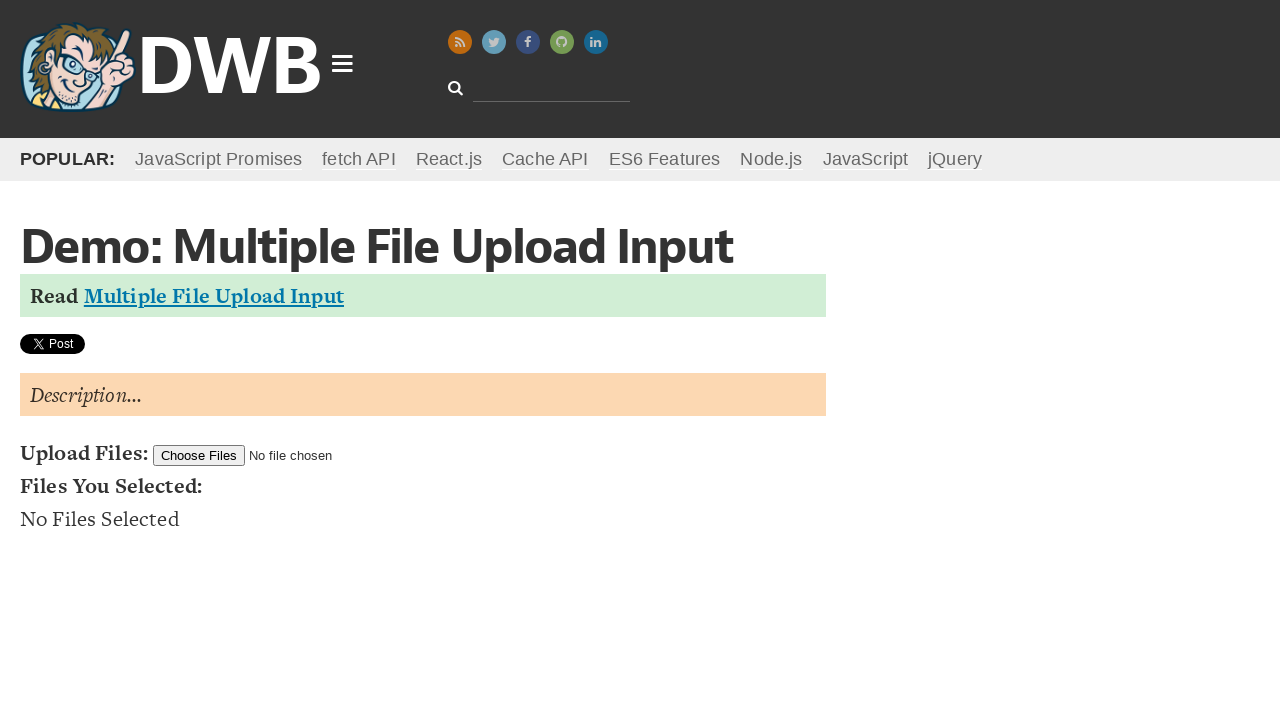

Created temporary test image file for upload
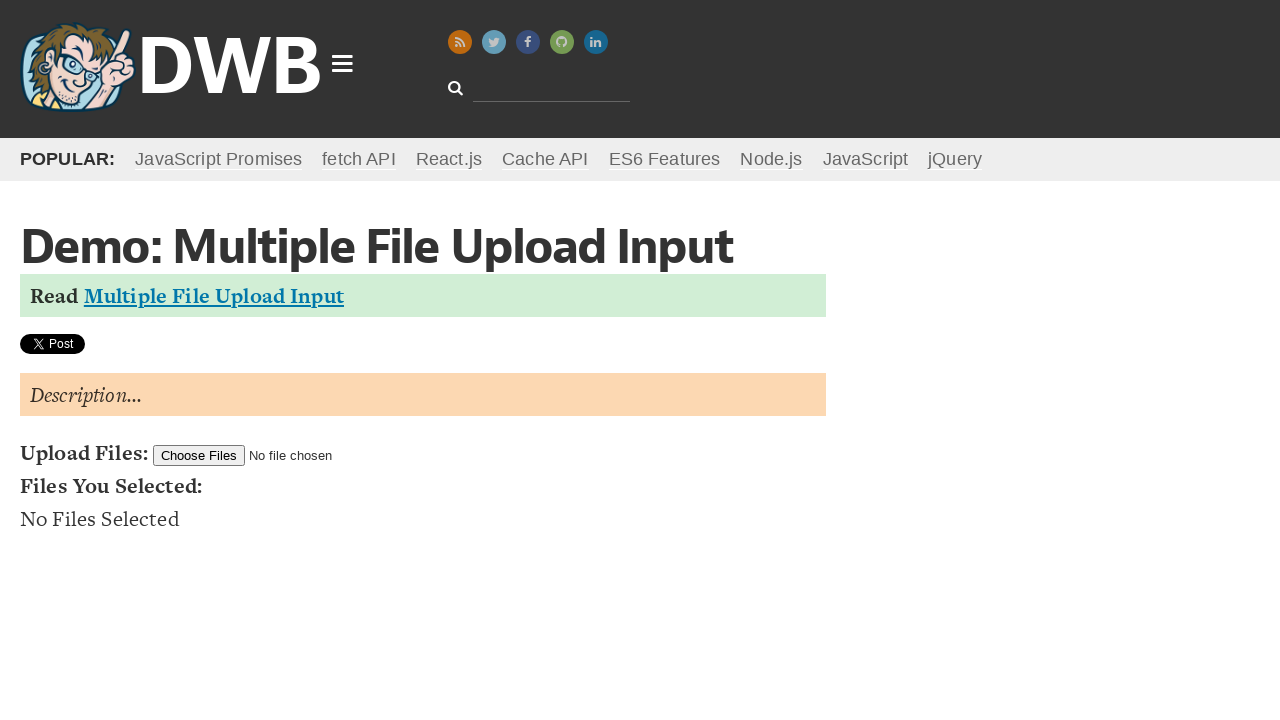

Selected test_image.jpg file using file input element
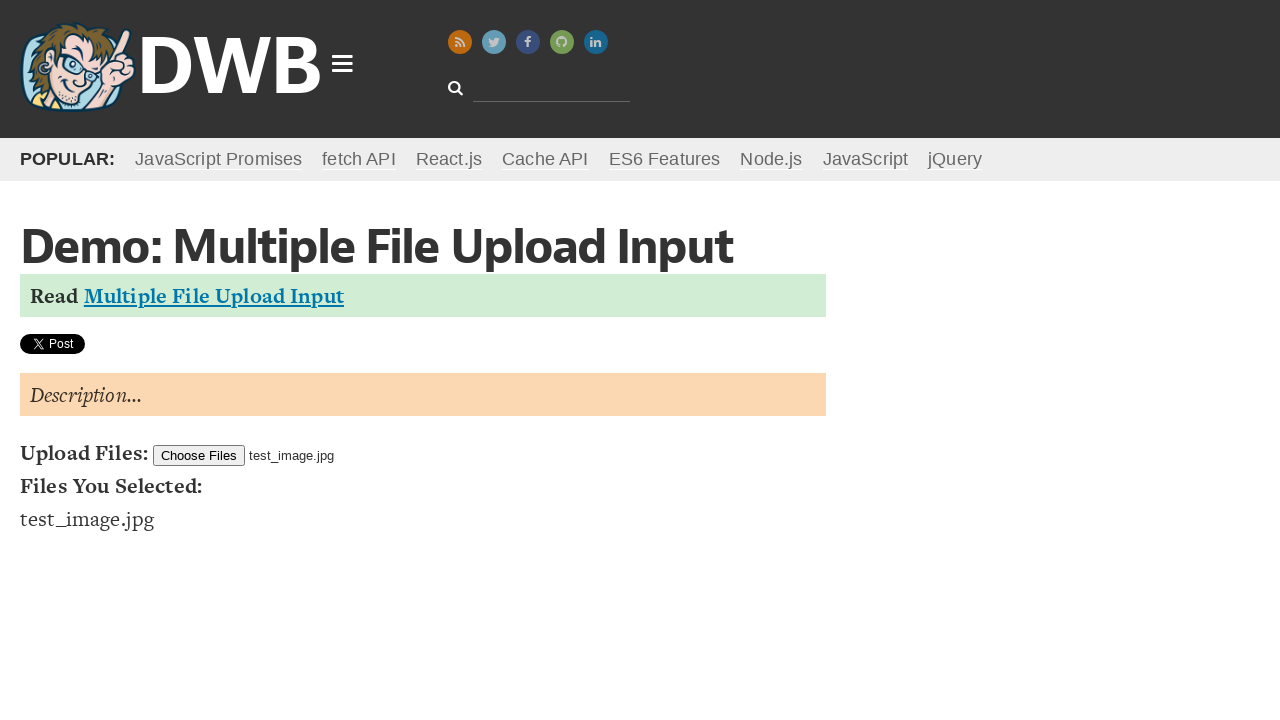

Waited 2 seconds for file upload to process
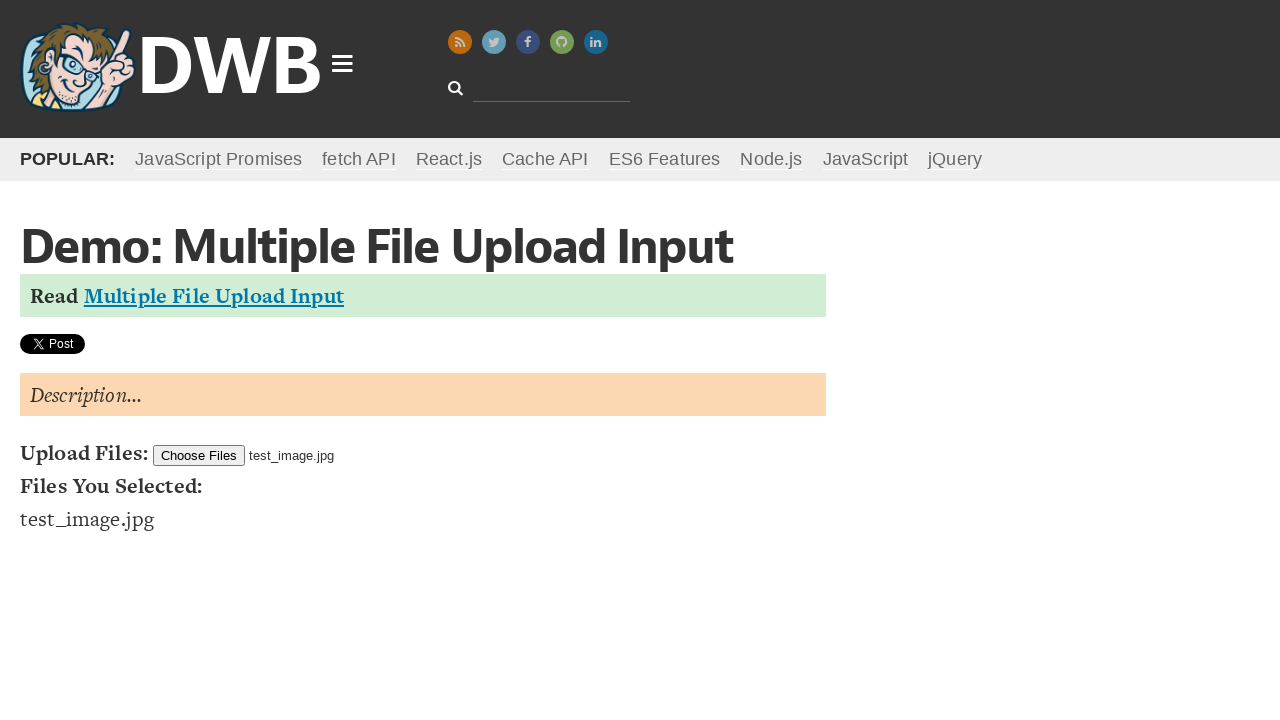

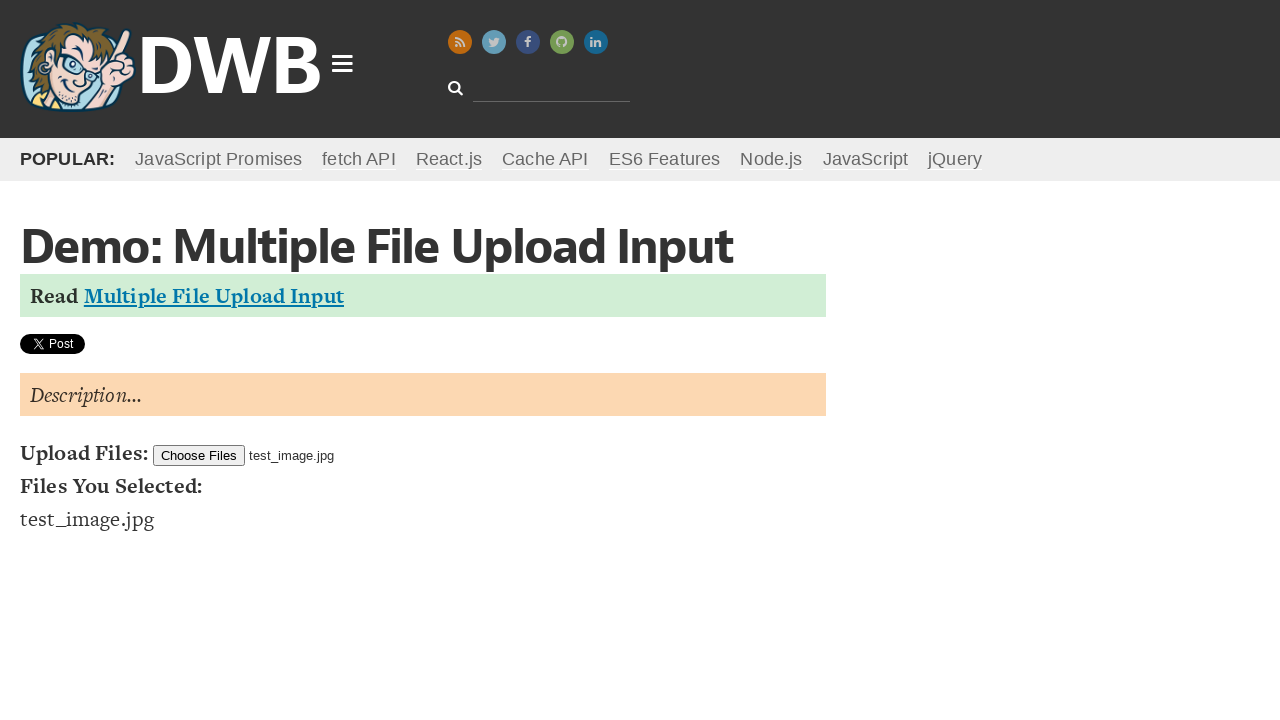